Tests dynamic dropdown list functionality by clicking on a category dropdown, searching for a specific option, and selecting it using keyboard navigation

Starting URL: https://techydevs.com/demos/themes/html/listhub-demo/listhub/index.html

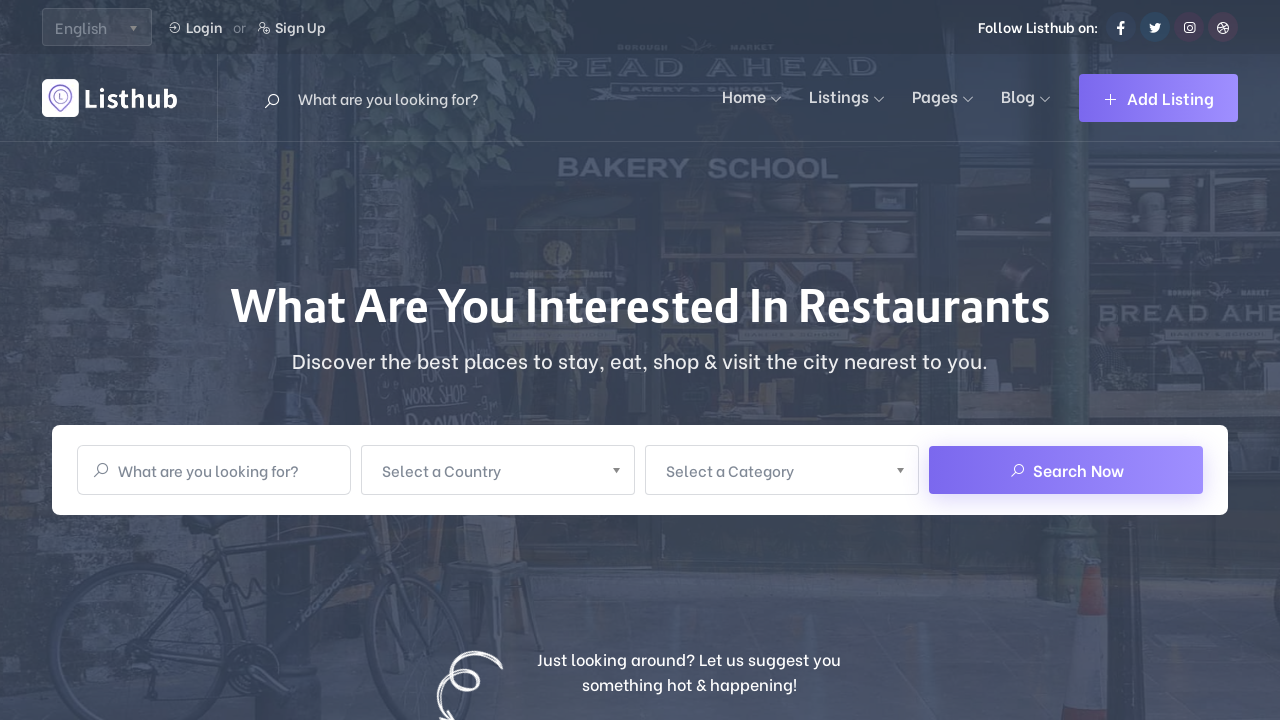

Clicked on category dropdown to open it at (769, 470) on xpath=//span[normalize-space()='Select a Category']
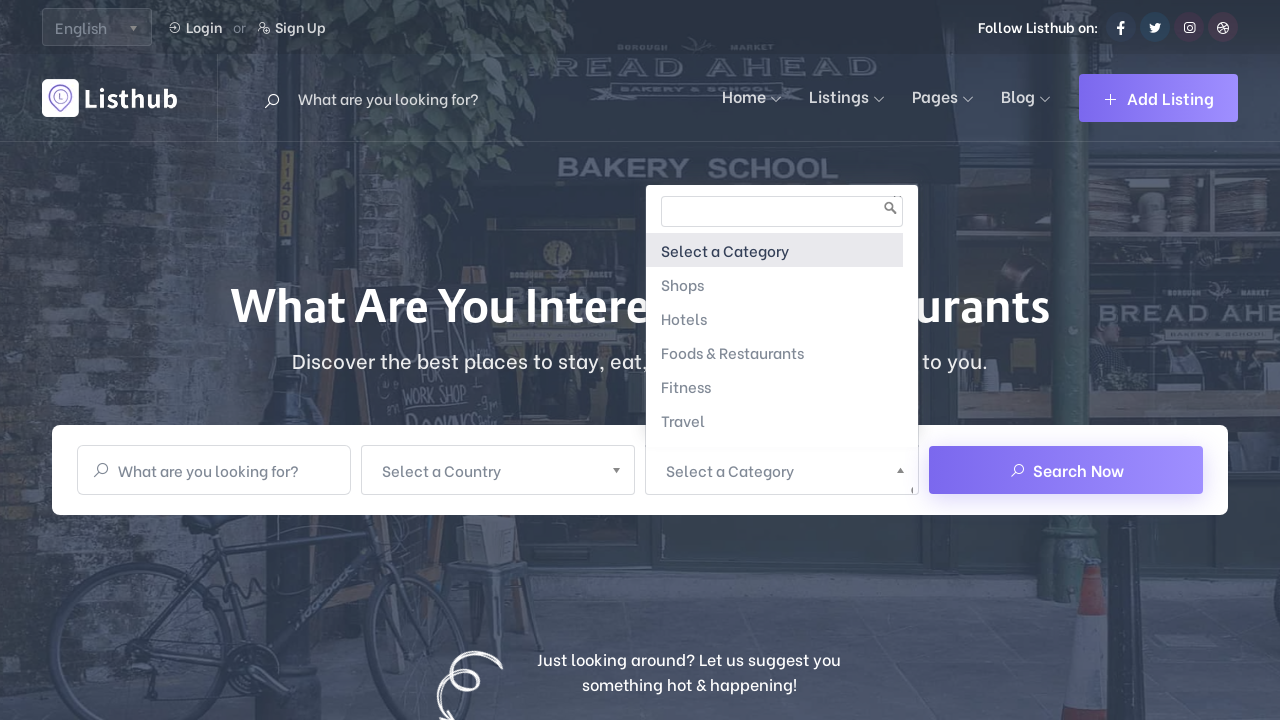

Searched for 'Hotels' in the dropdown search field on //span[normalize-space()='Select a Category']/parent::a/following-sibling::div//
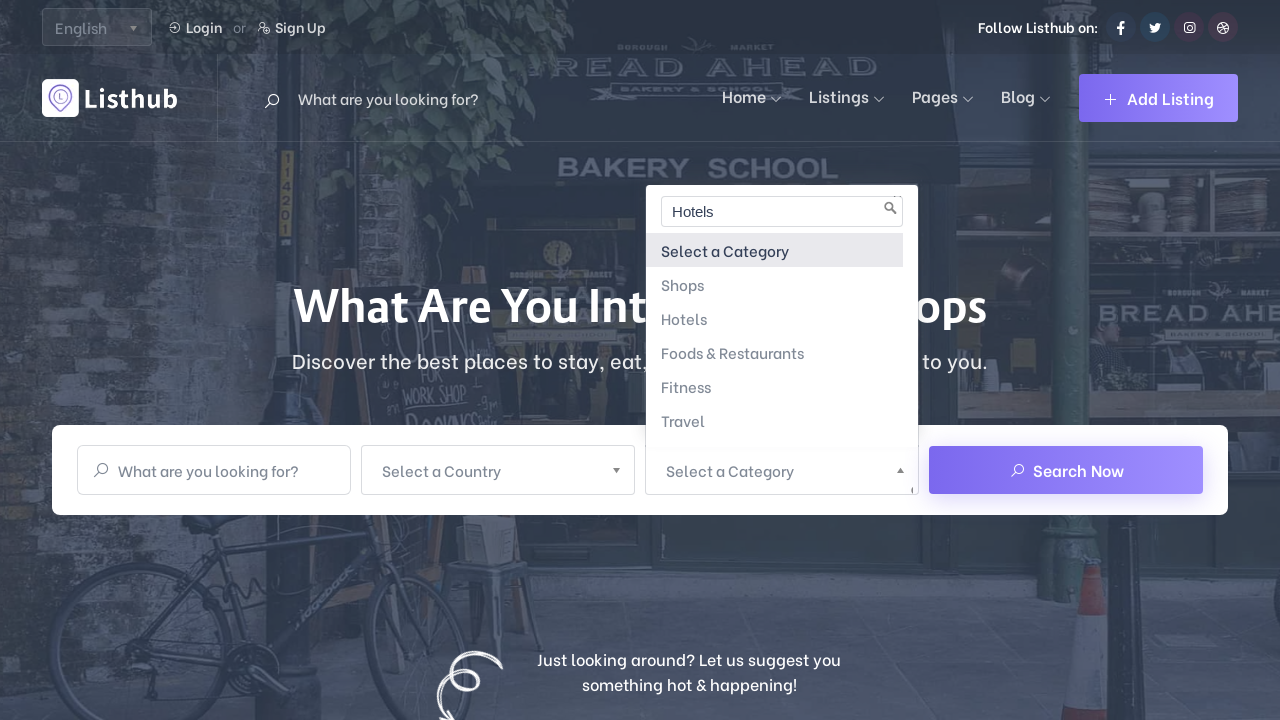

Pressed Enter to select 'Hotels' from the dropdown
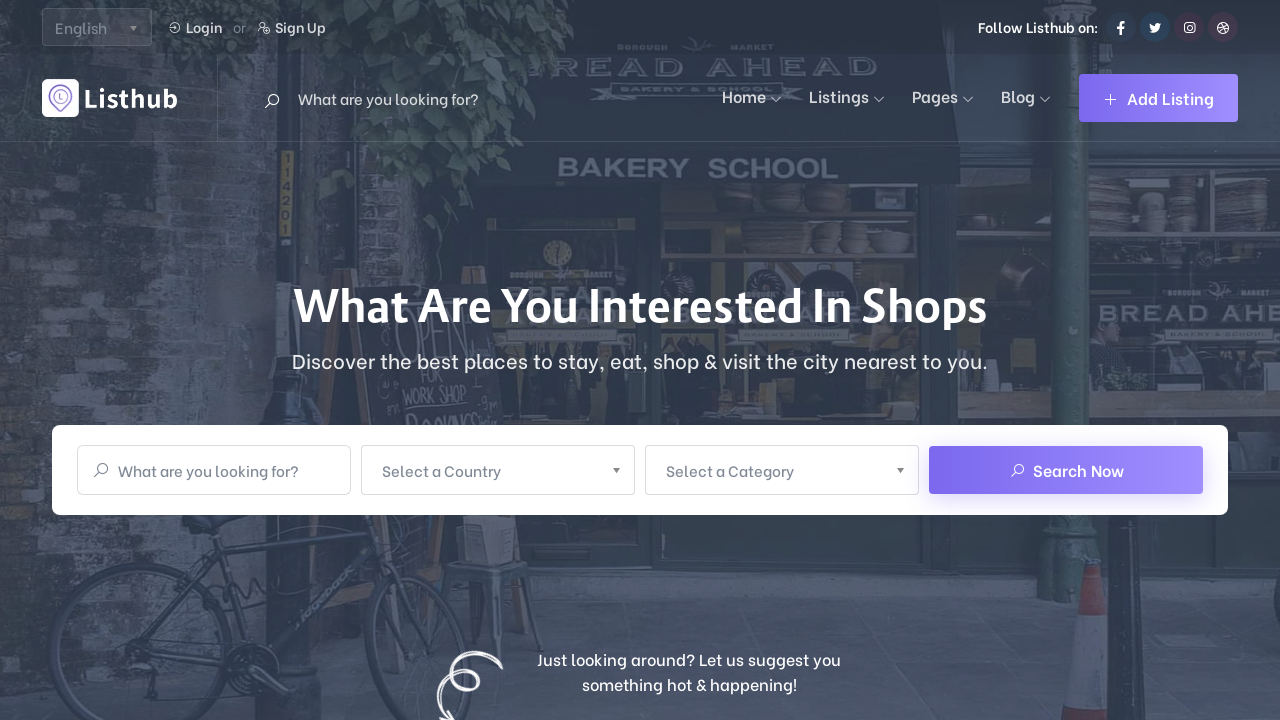

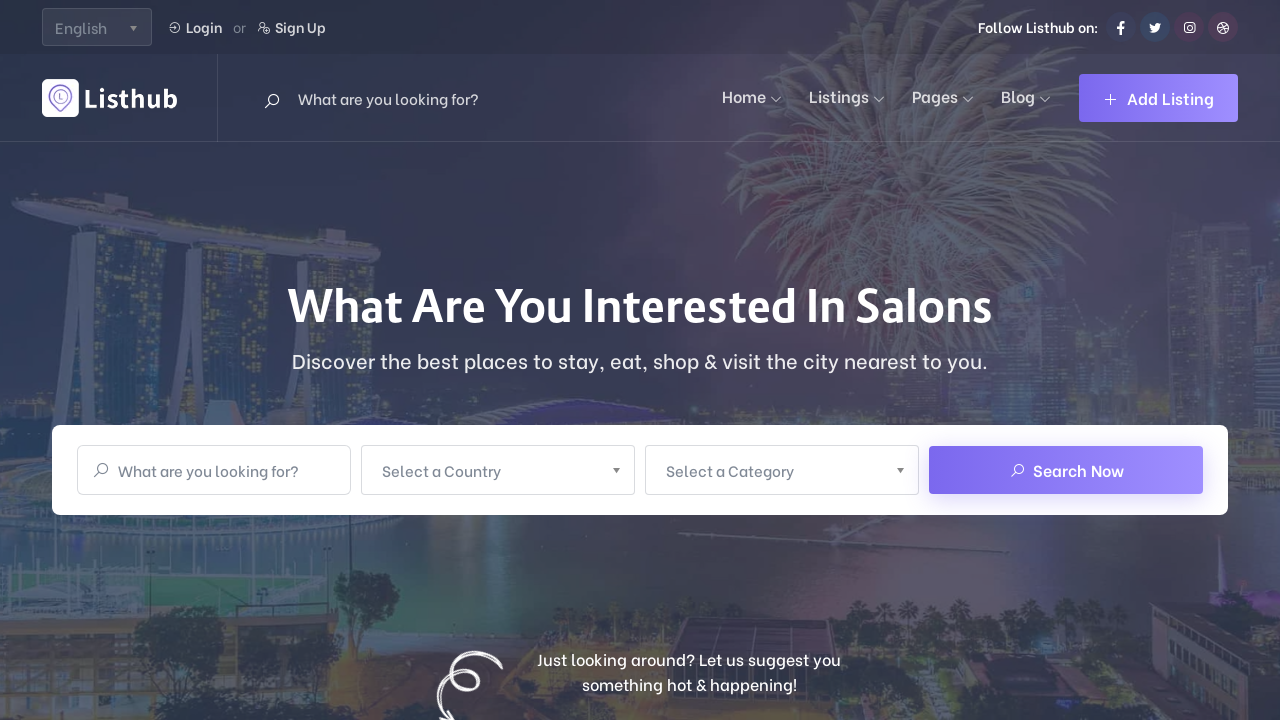